Tests that edits are cancelled when pressing Escape

Starting URL: https://demo.playwright.dev/todomvc

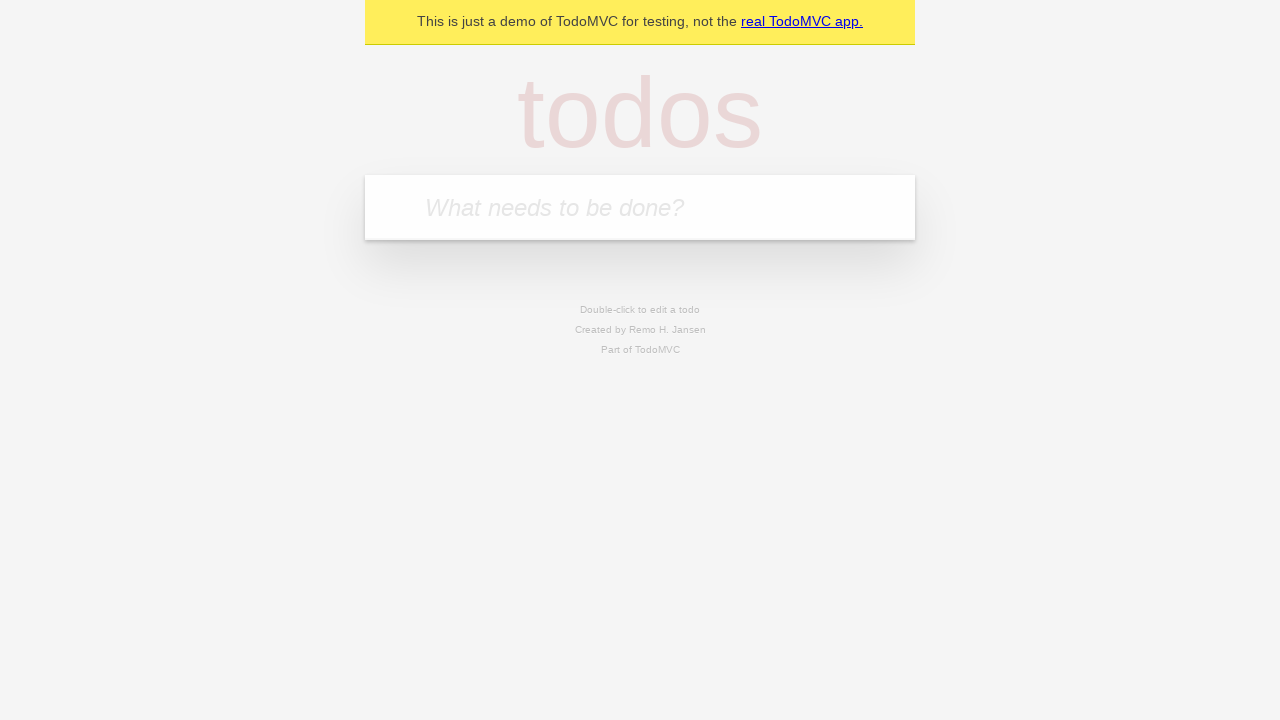

Filled todo input with 'buy some cheese' on internal:attr=[placeholder="What needs to be done?"i]
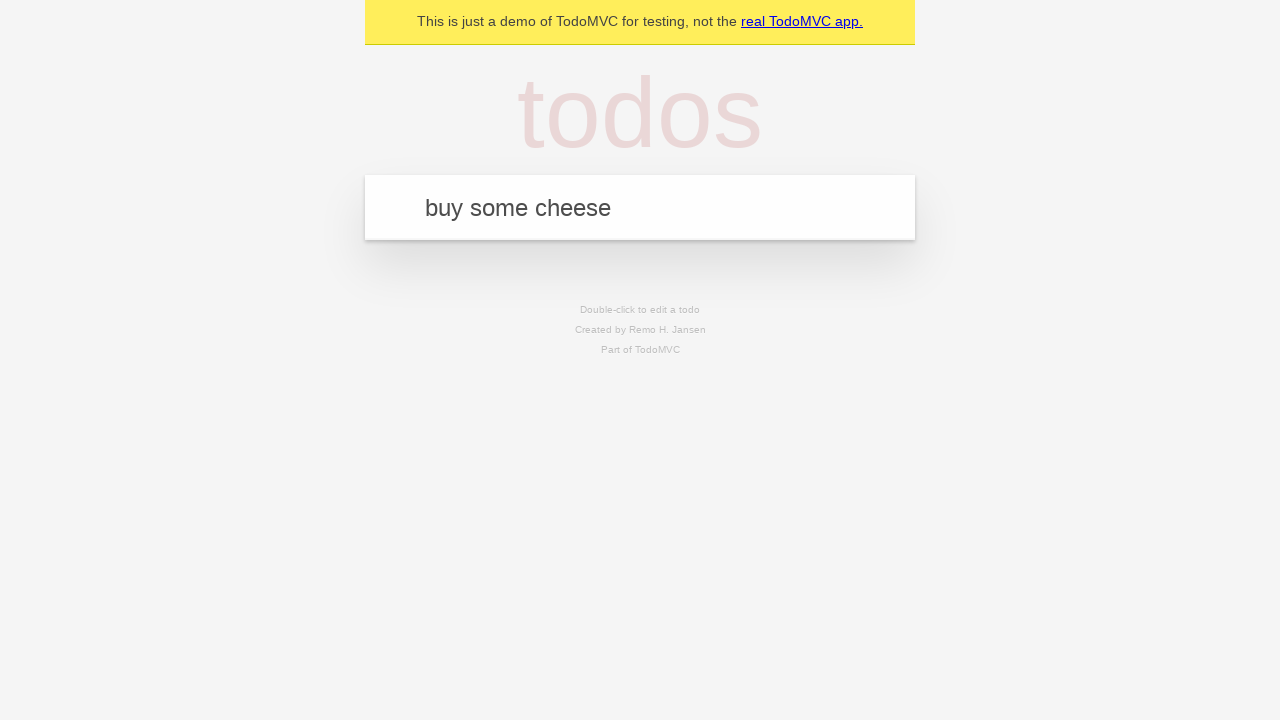

Pressed Enter to create first todo on internal:attr=[placeholder="What needs to be done?"i]
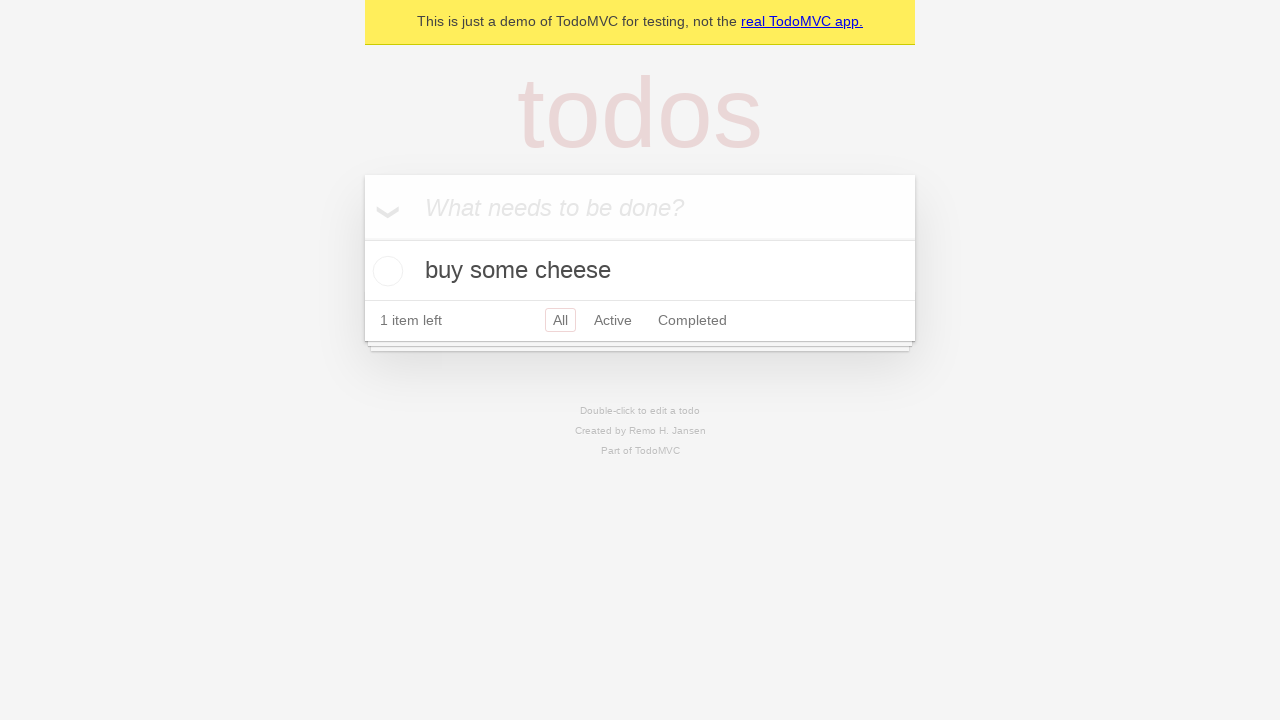

Filled todo input with 'feed the cat' on internal:attr=[placeholder="What needs to be done?"i]
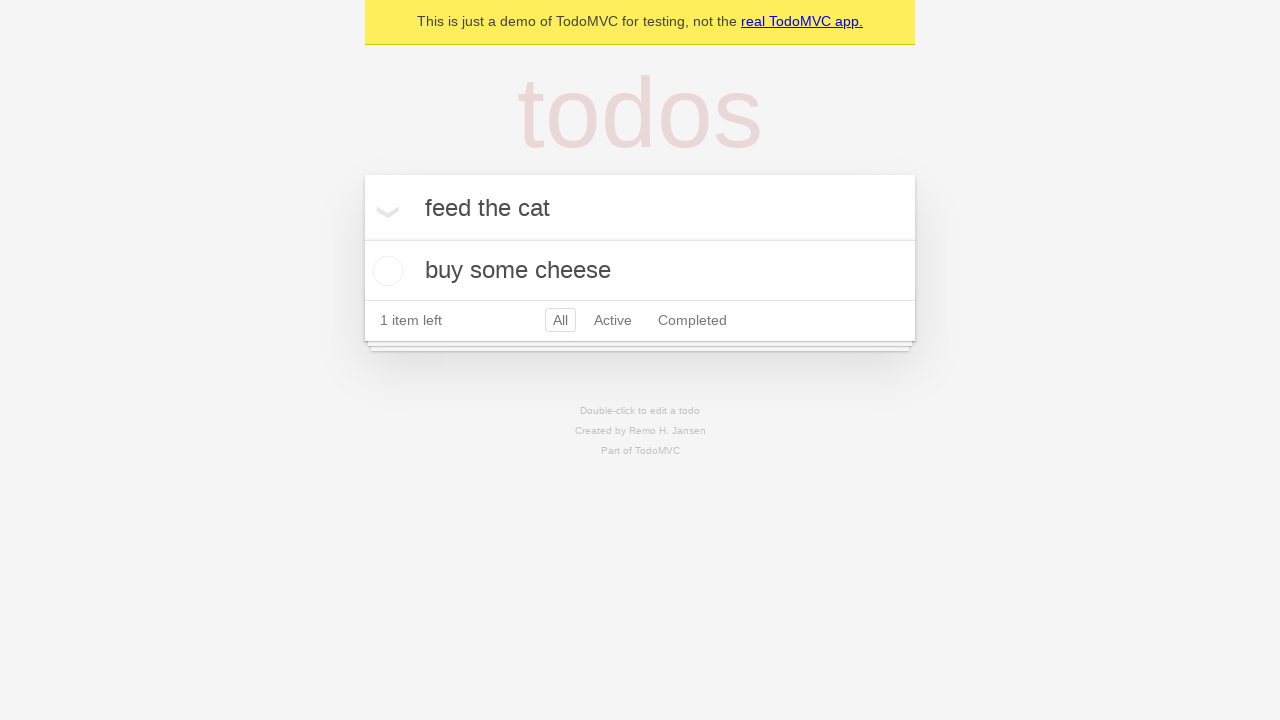

Pressed Enter to create second todo on internal:attr=[placeholder="What needs to be done?"i]
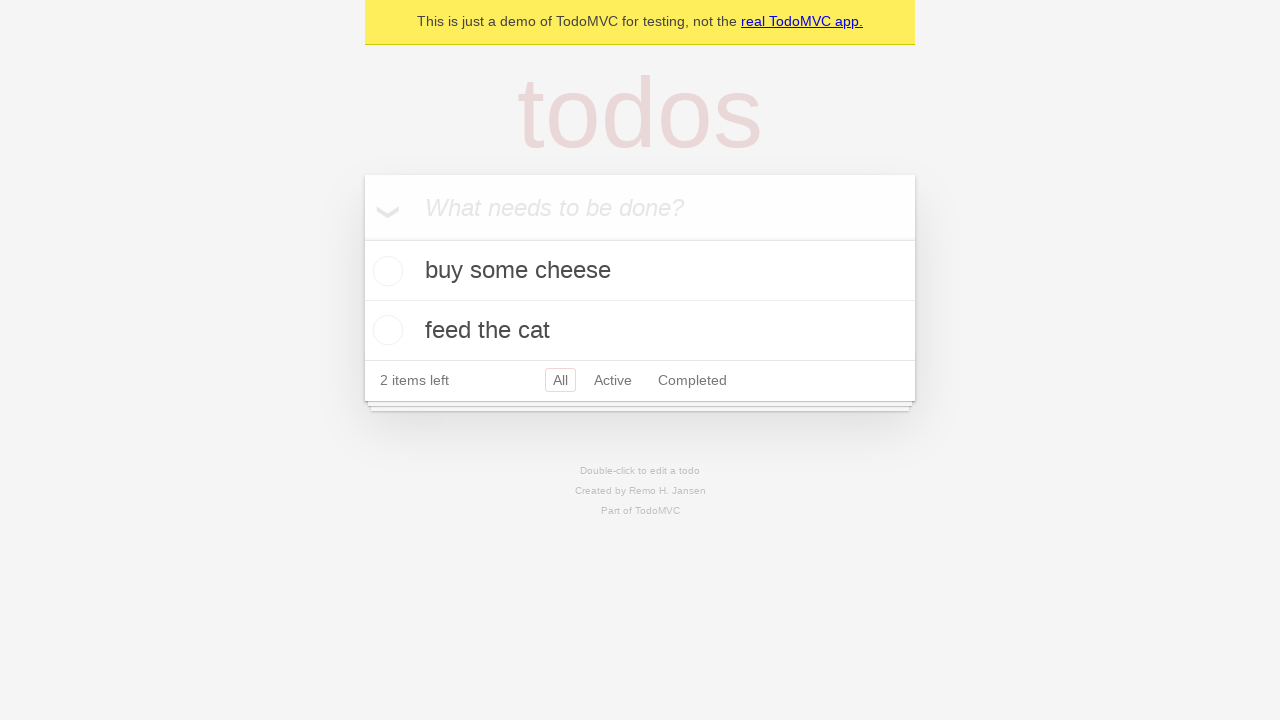

Filled todo input with 'book a doctors appointment' on internal:attr=[placeholder="What needs to be done?"i]
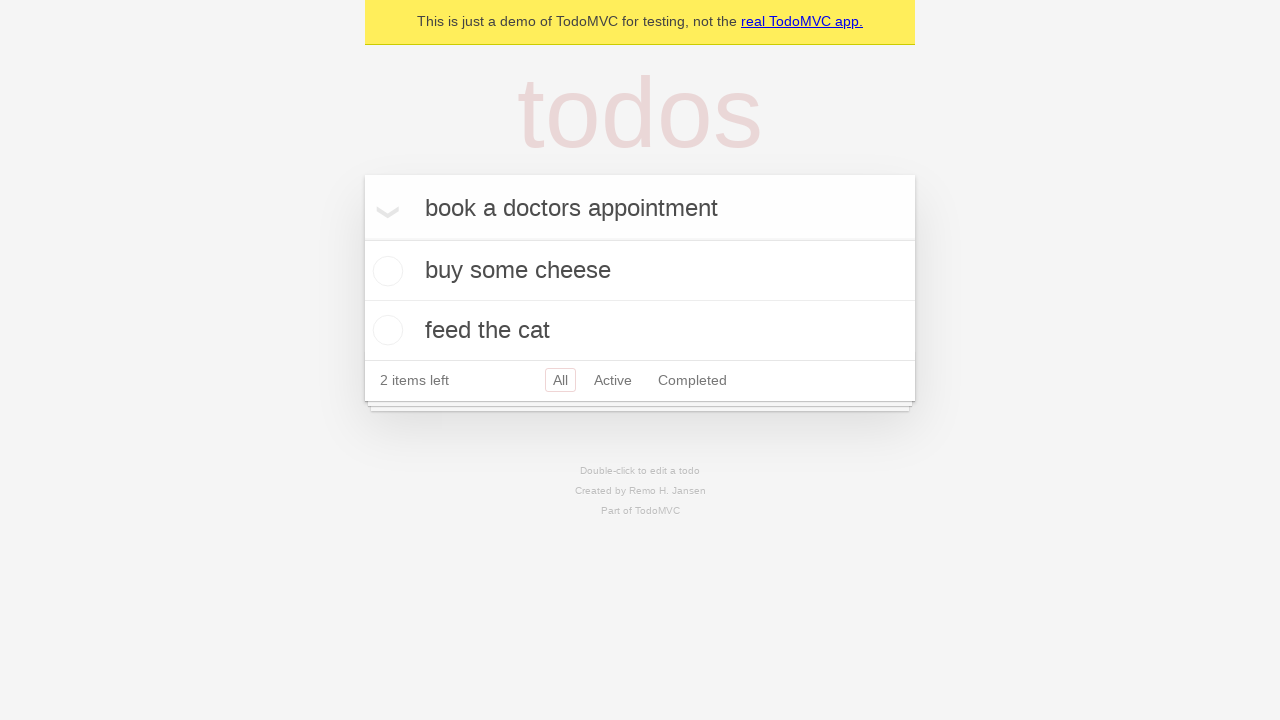

Pressed Enter to create third todo on internal:attr=[placeholder="What needs to be done?"i]
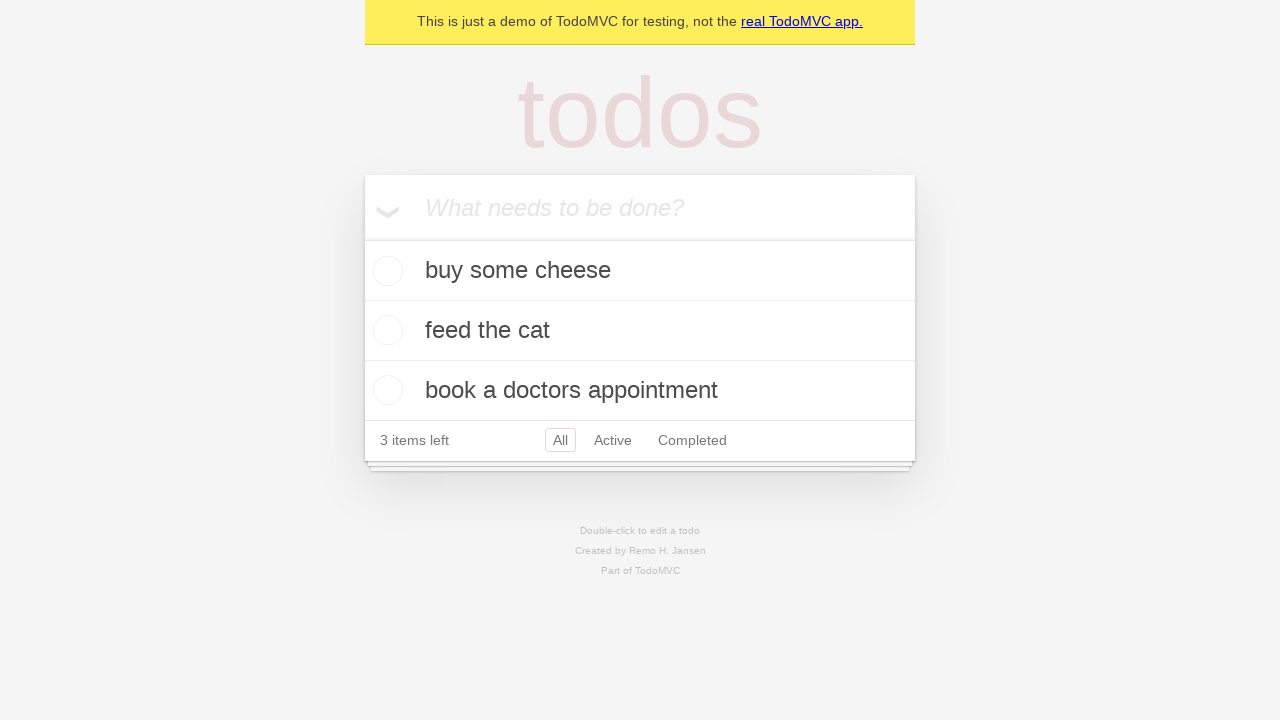

Double-clicked second todo to enter edit mode at (640, 331) on internal:testid=[data-testid="todo-item"s] >> nth=1
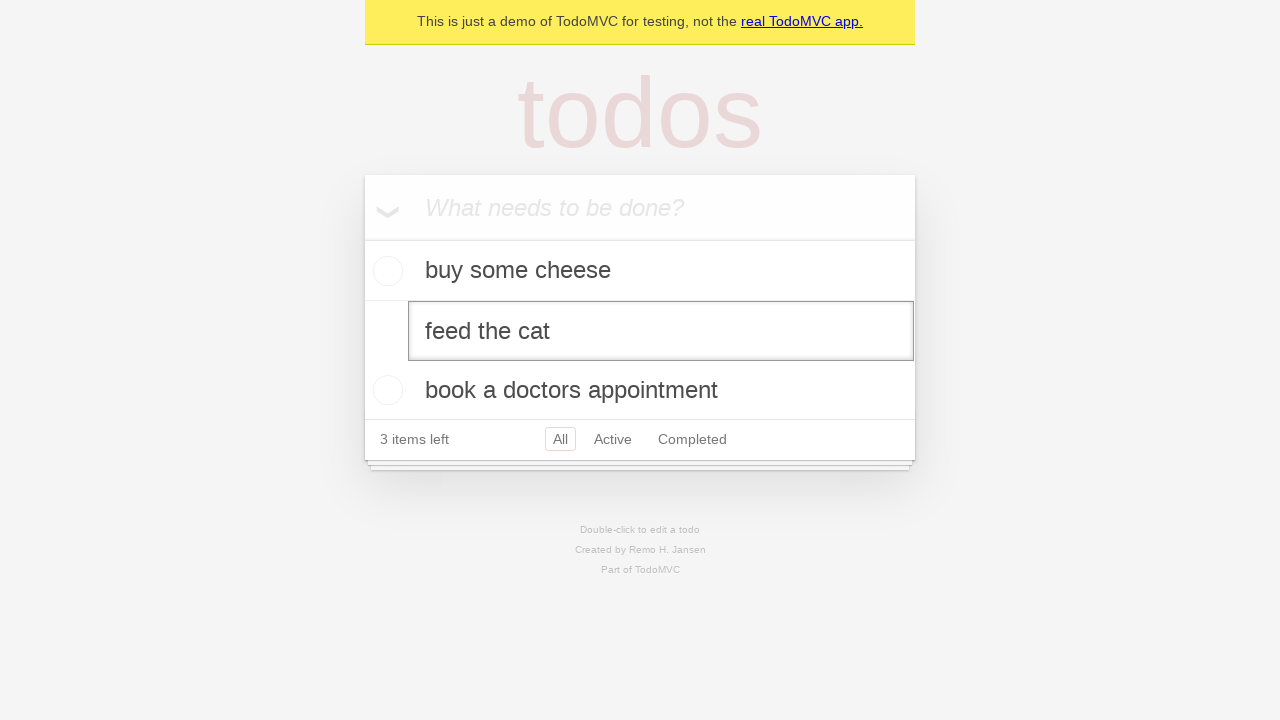

Filled edit textbox with 'buy some sausages' on internal:testid=[data-testid="todo-item"s] >> nth=1 >> internal:role=textbox[nam
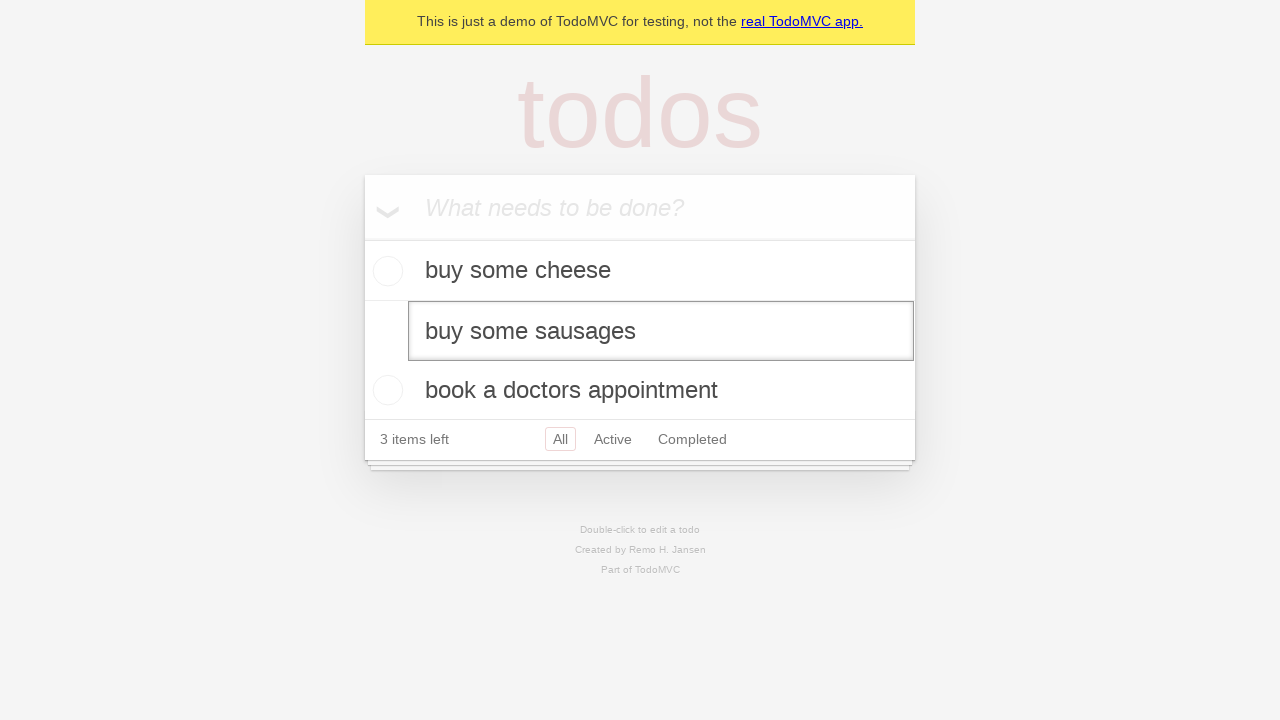

Pressed Escape to cancel edit without saving on internal:testid=[data-testid="todo-item"s] >> nth=1 >> internal:role=textbox[nam
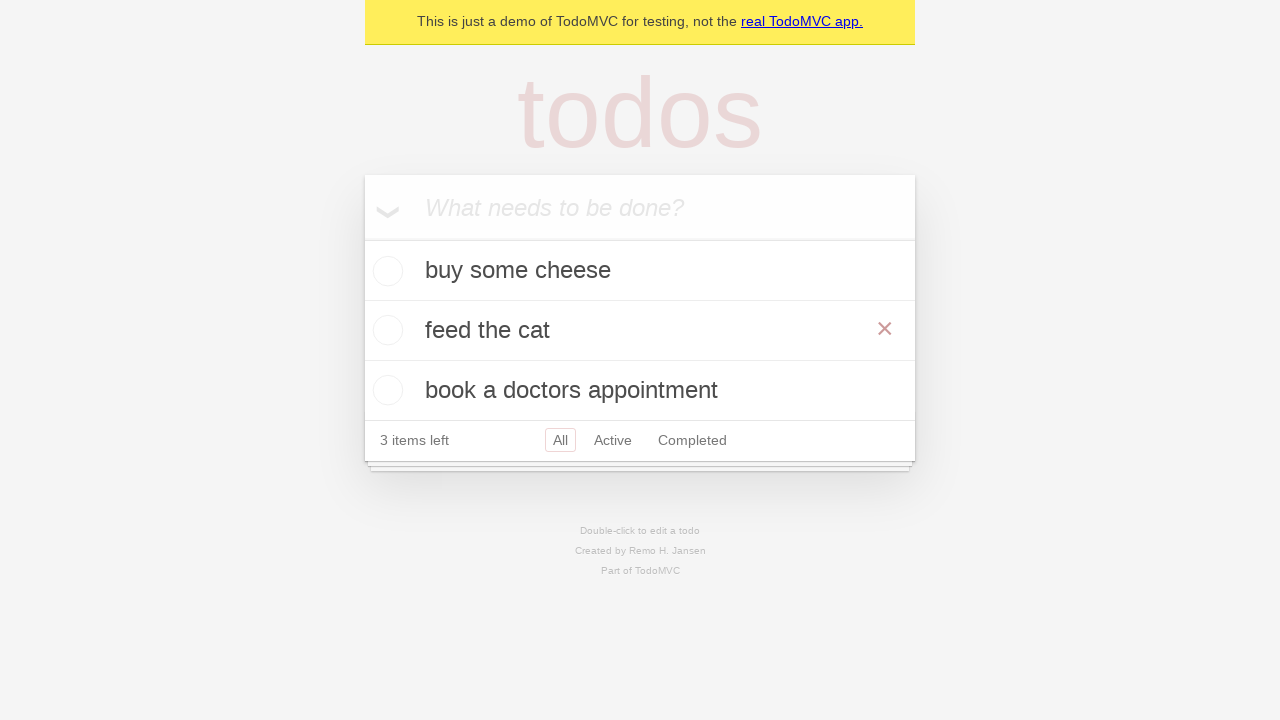

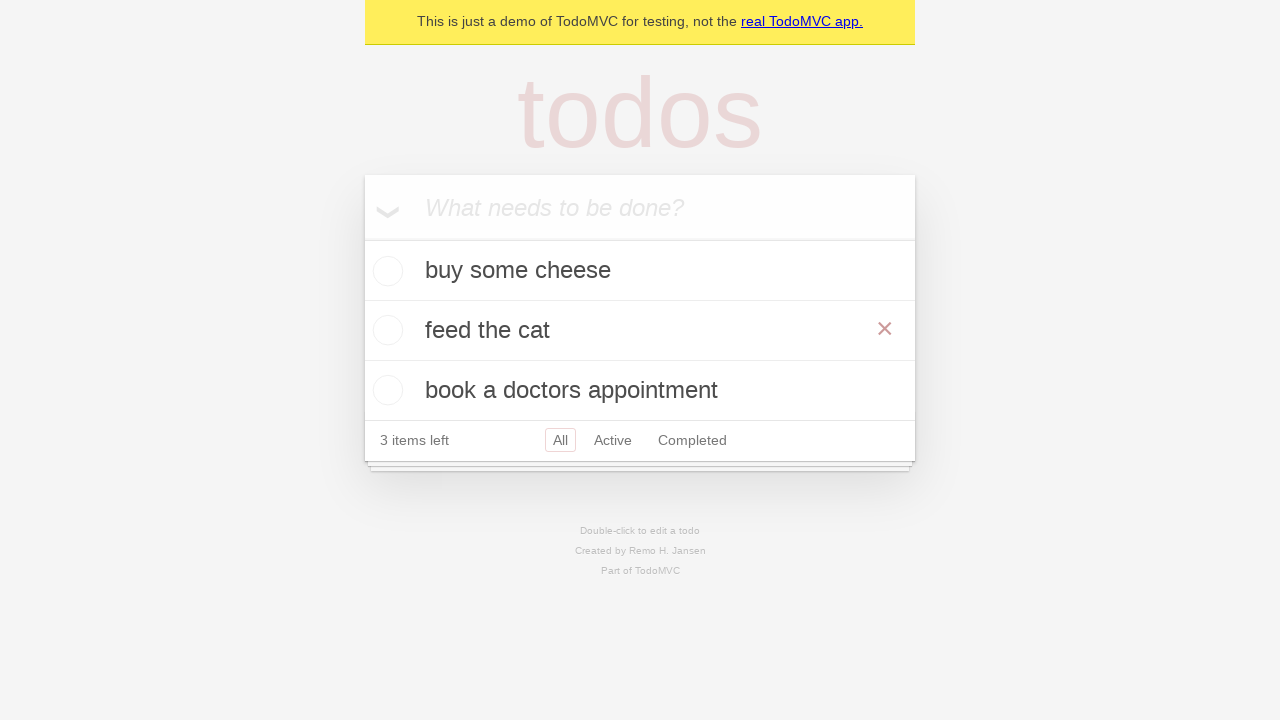